Tests dynamic loading by clicking the Start button and waiting for the "Hello World!" text to become visible

Starting URL: https://automationfc.github.io/dynamic-loading/

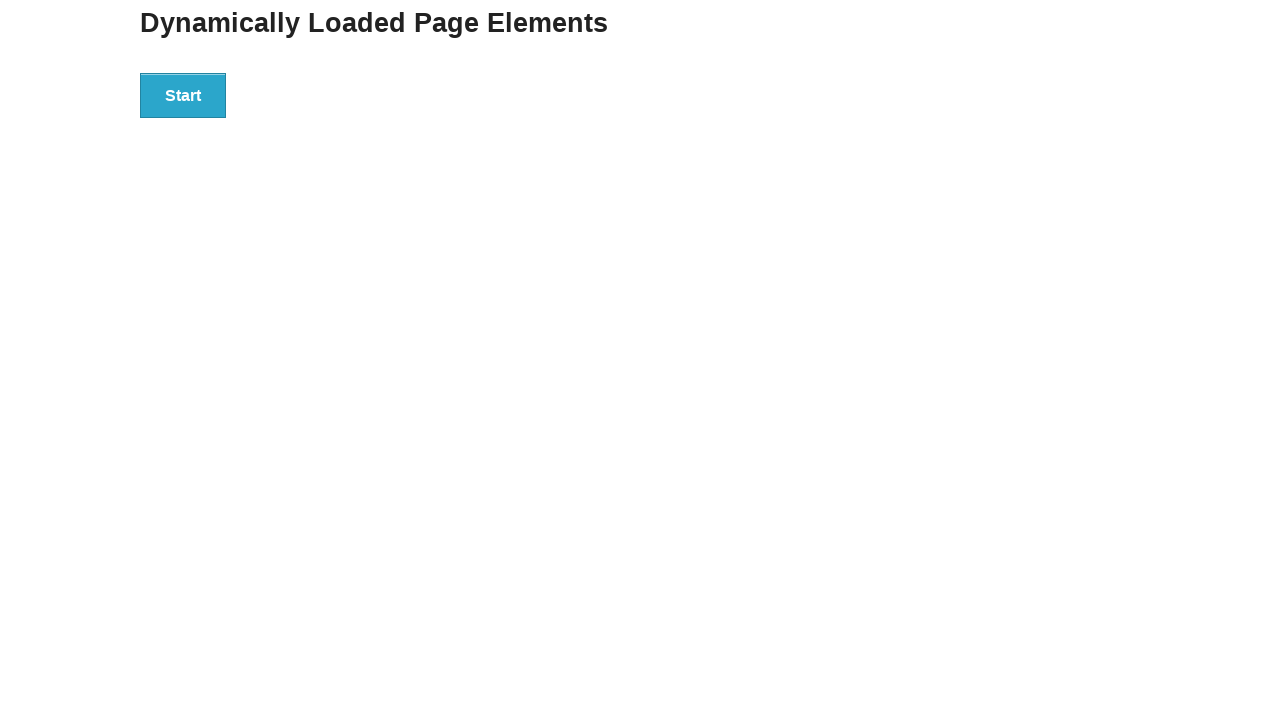

Navigated to dynamic loading test page
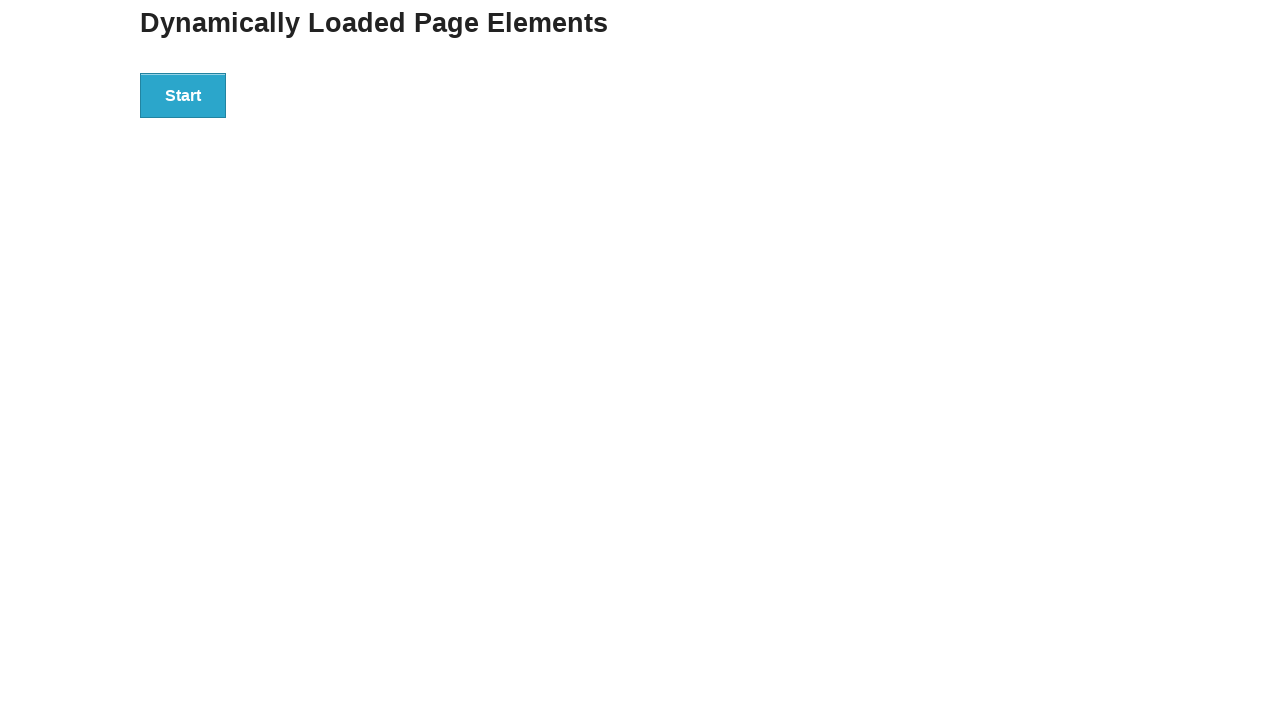

Clicked the Start button to initiate dynamic loading at (183, 95) on xpath=//button[text()='Start']
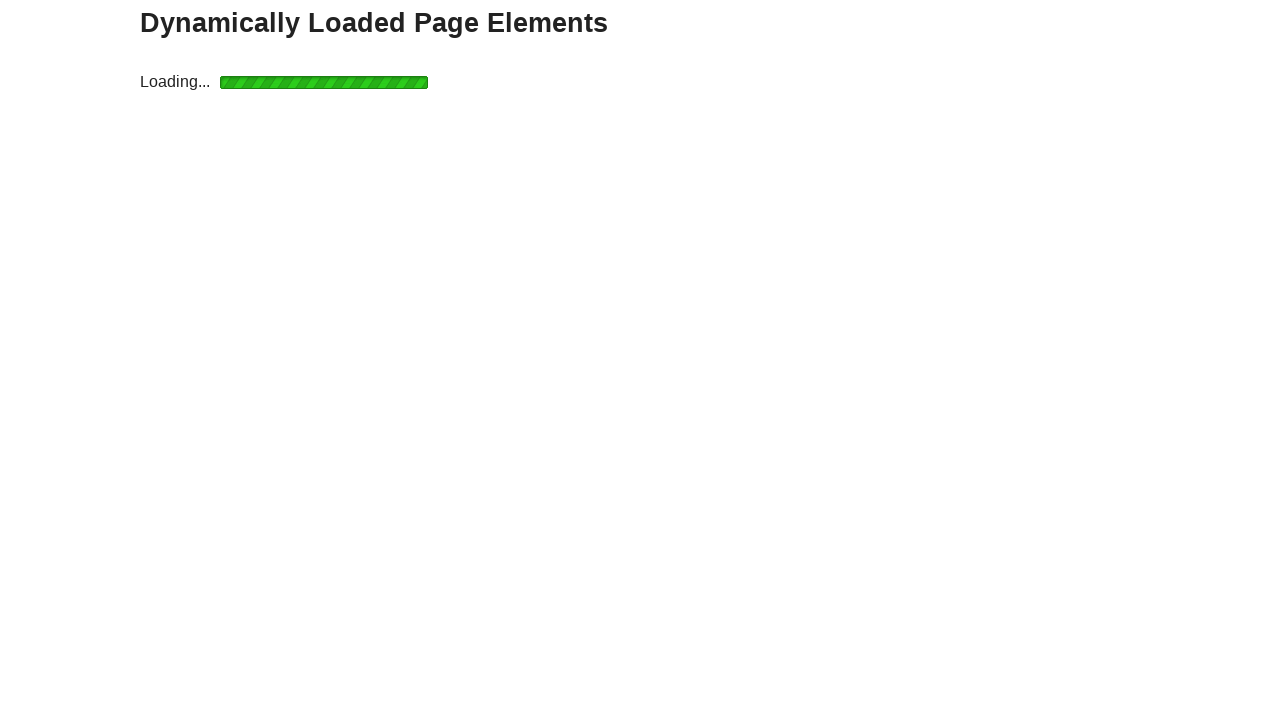

Waited for 'Hello World!' text to become visible
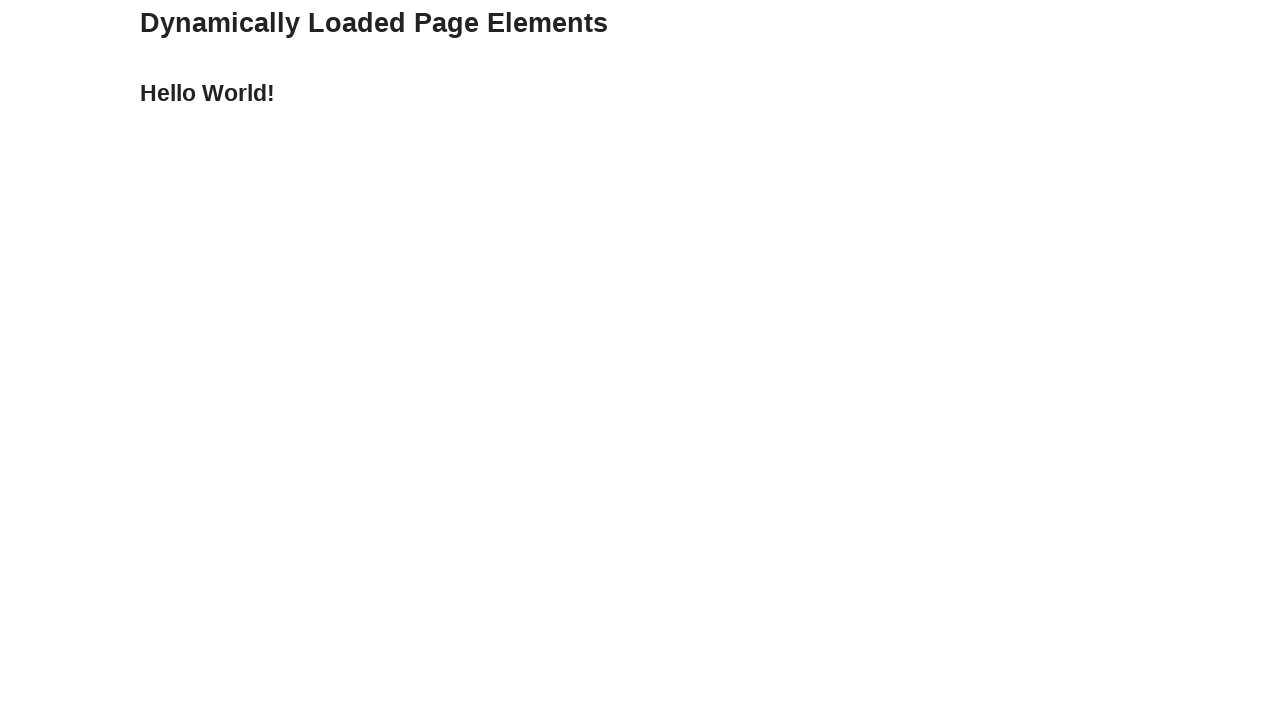

Verified that the text content equals 'Hello World!'
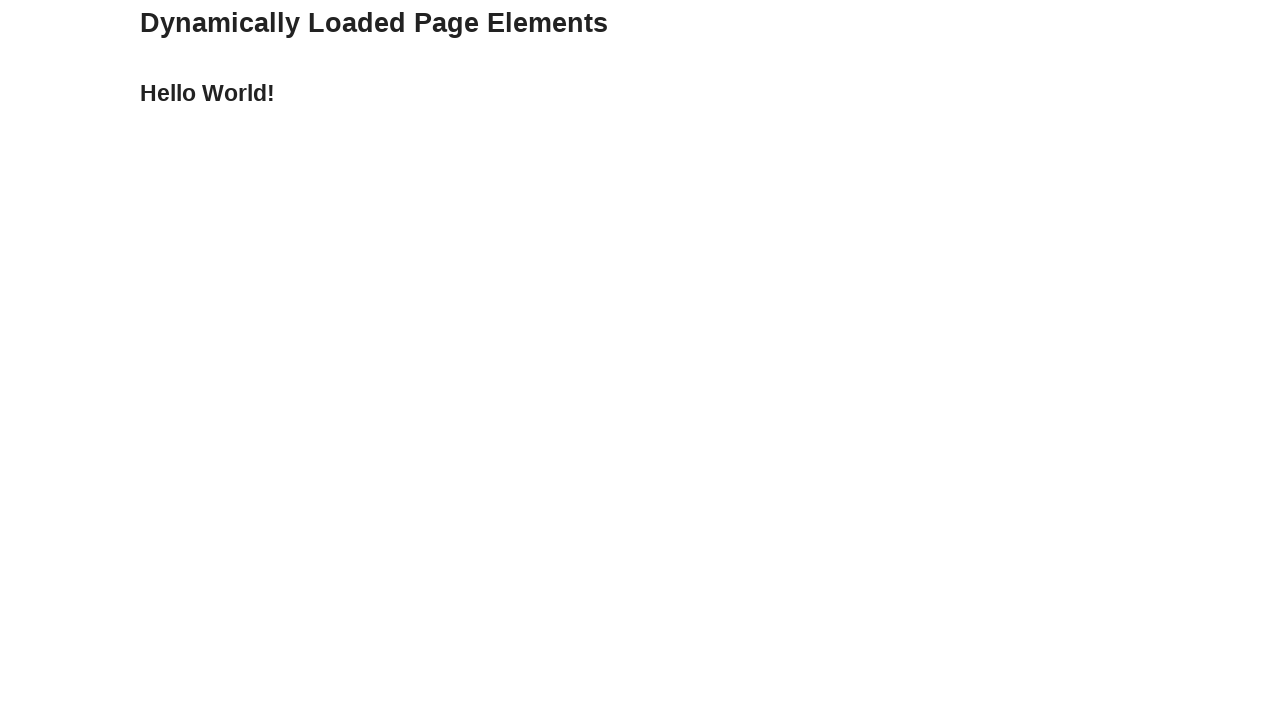

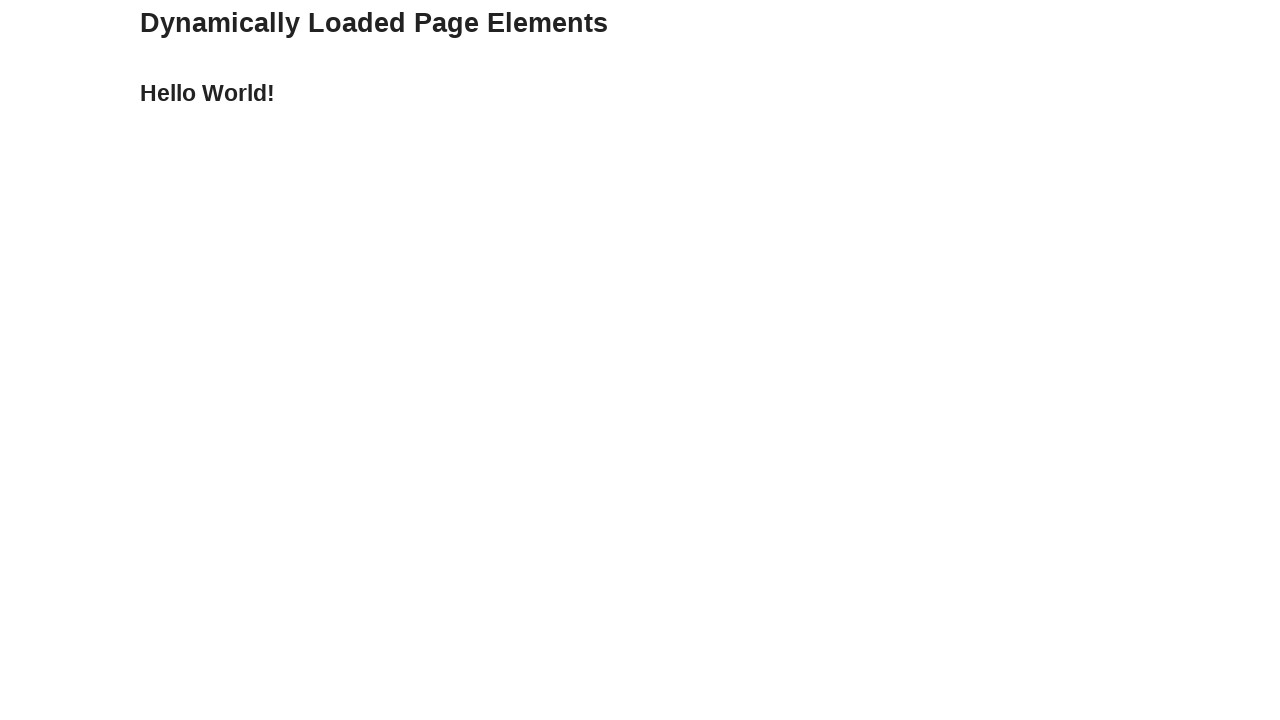